Tests product detail page functionality by navigating through shadow DOM elements and selecting a quantity from a dropdown menu on a Polymer web components shop

Starting URL: https://shop.polymer-project.org/detail/mens_tshirts/Inbox+-+Subtle+Actions+T-Shirt

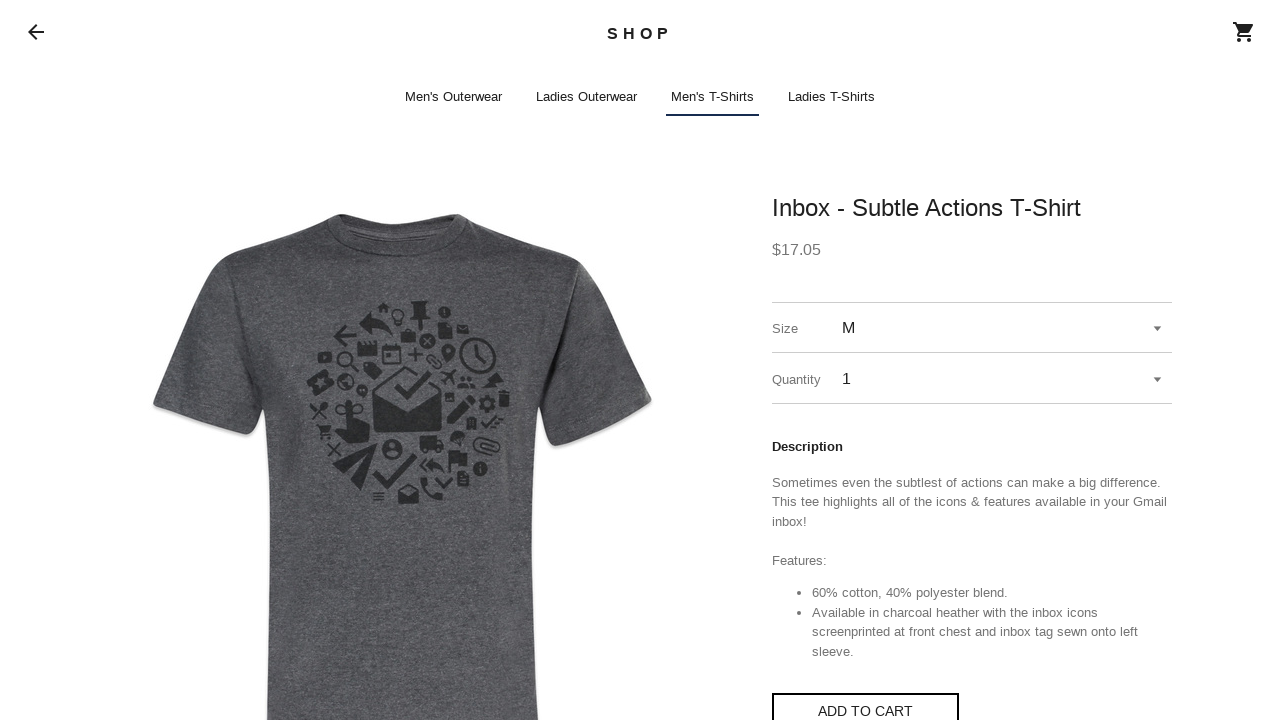

Waited for page to fully load (networkidle state)
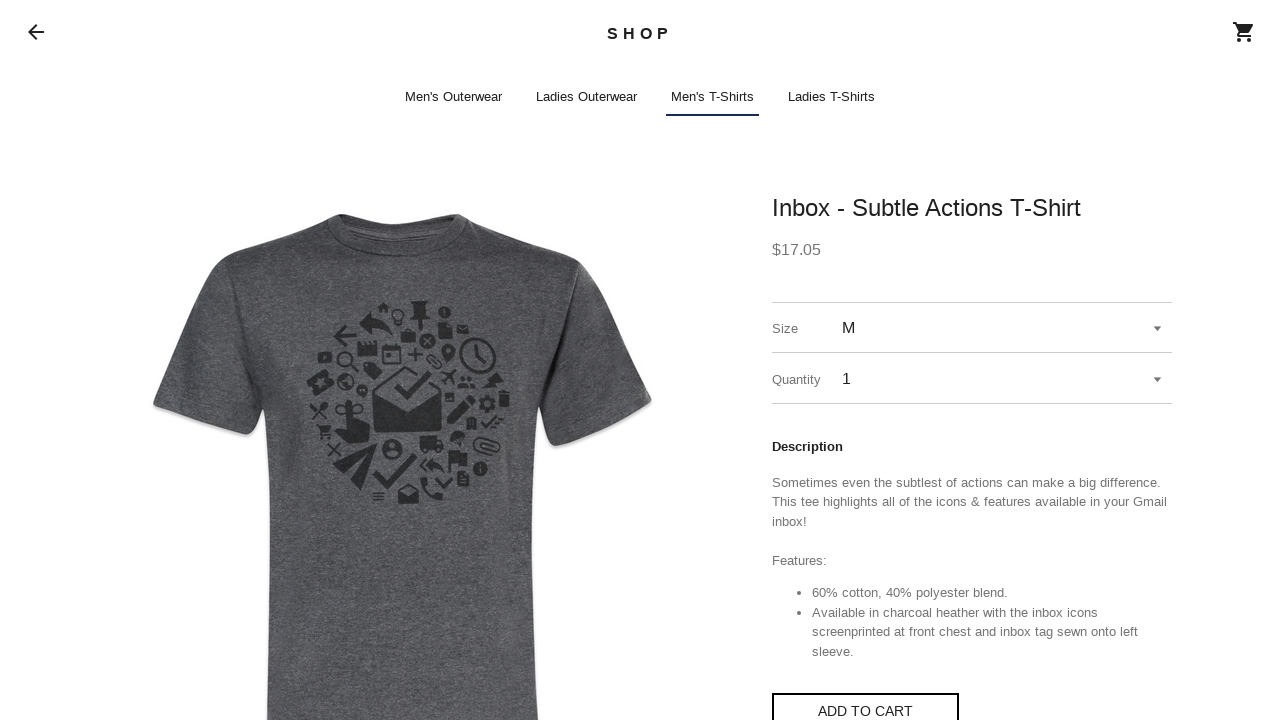

Selected quantity '3' from dropdown menu by navigating through shadow DOM elements and dispatching change event
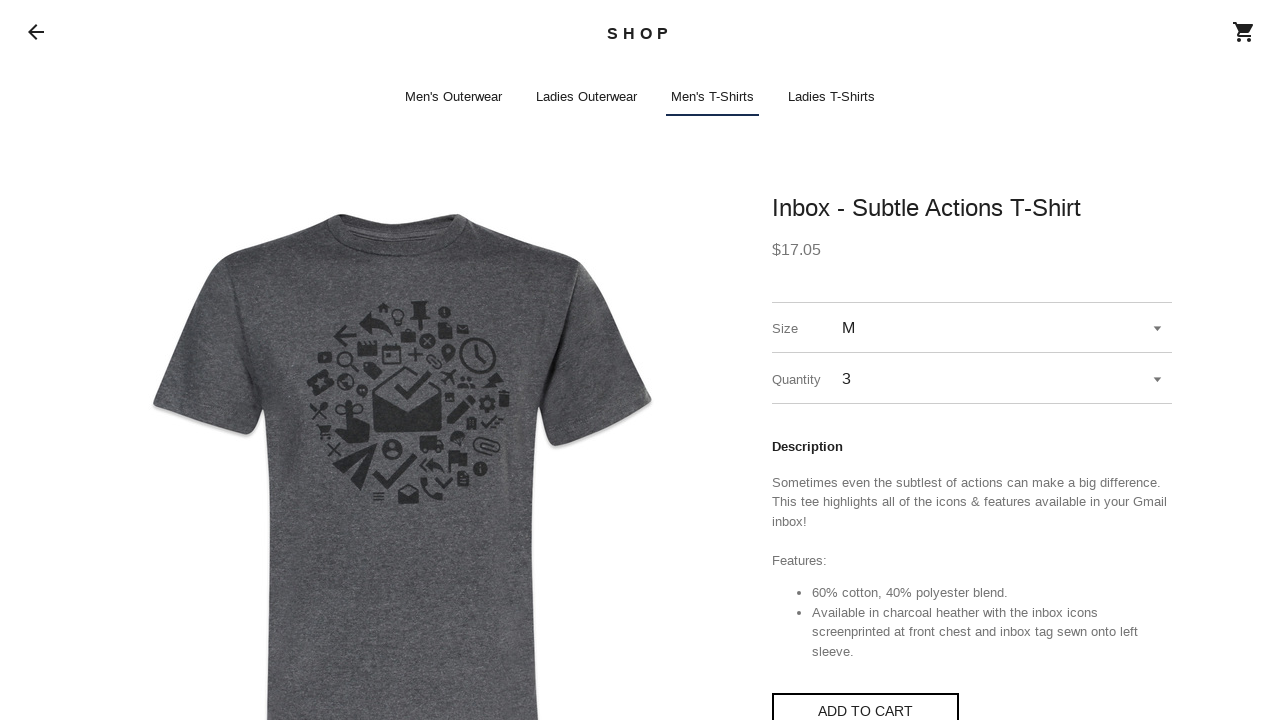

Waited 1 second to verify quantity selection took effect
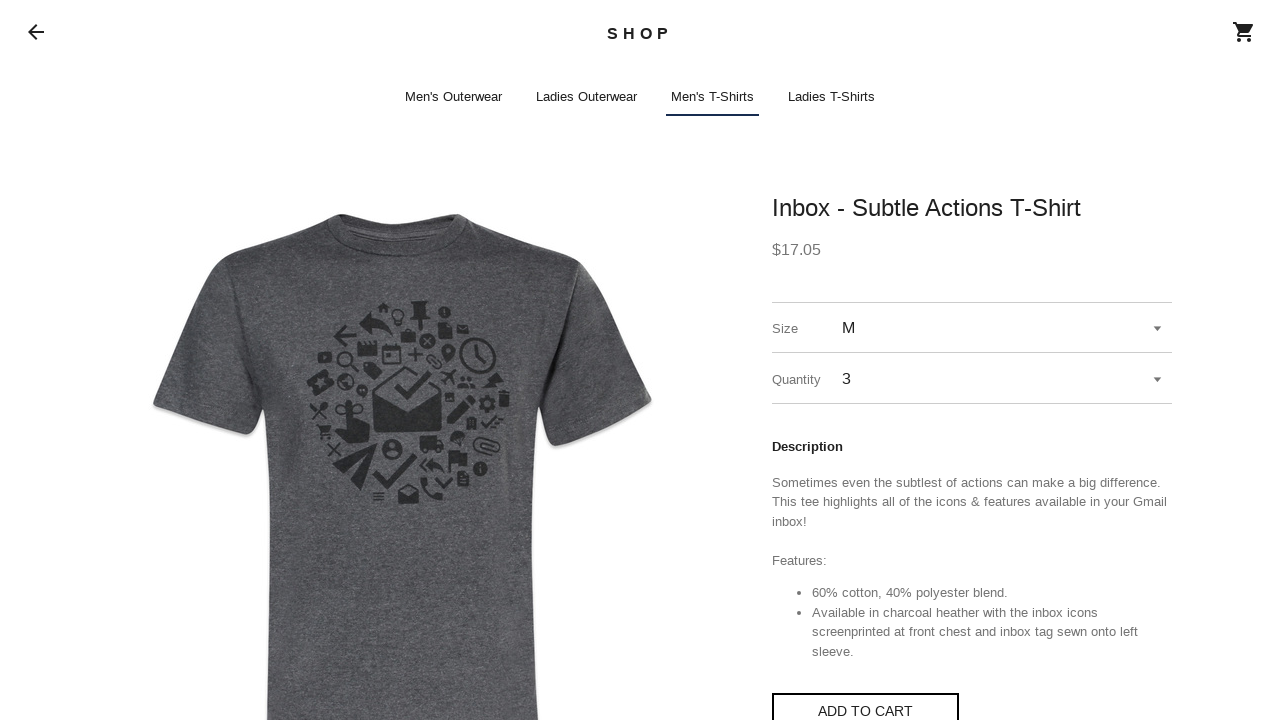

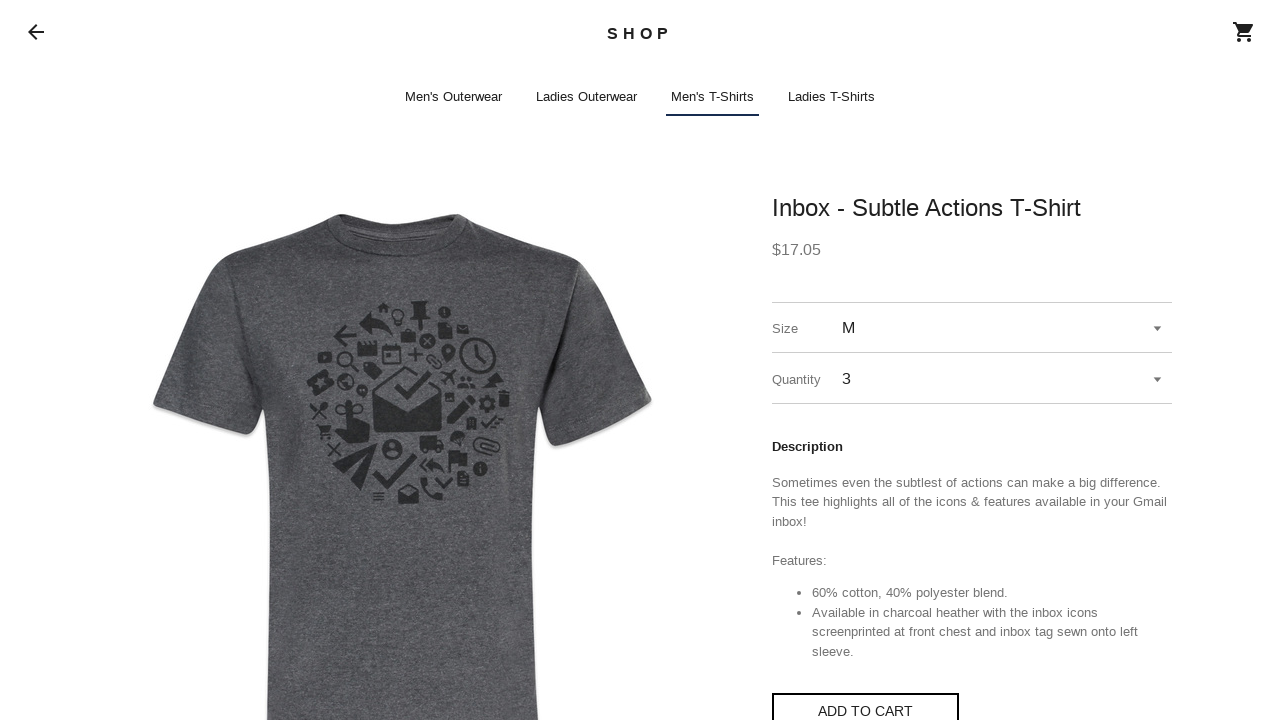